Tests that Clear completed button displays correctly when an item is completed

Starting URL: https://demo.playwright.dev/todomvc

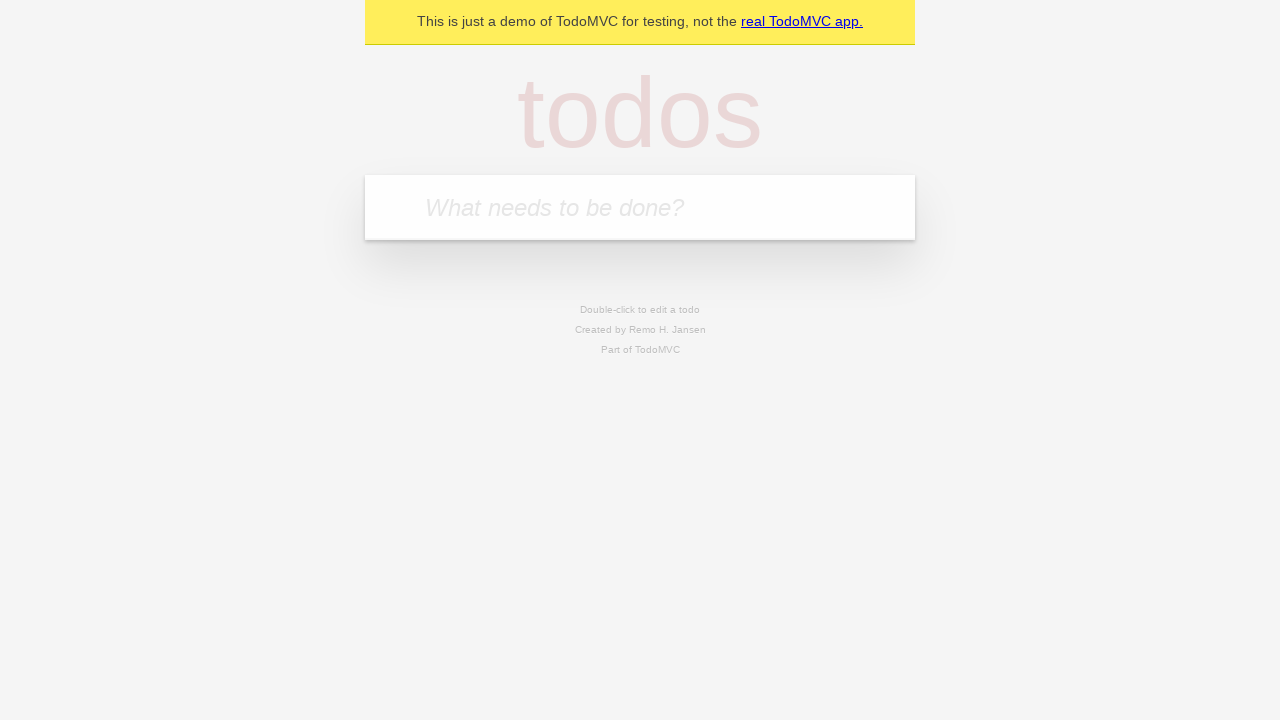

Filled todo input with 'buy some cheese' on internal:attr=[placeholder="What needs to be done?"i]
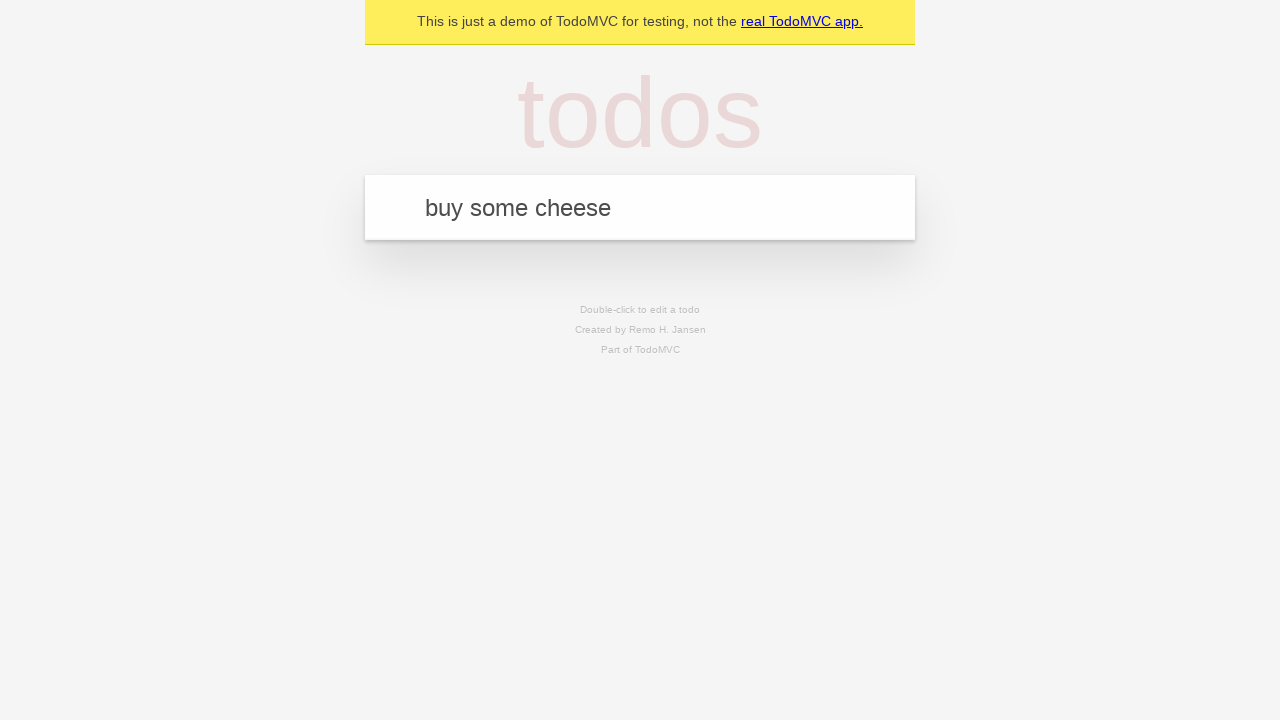

Pressed Enter to add todo 'buy some cheese' on internal:attr=[placeholder="What needs to be done?"i]
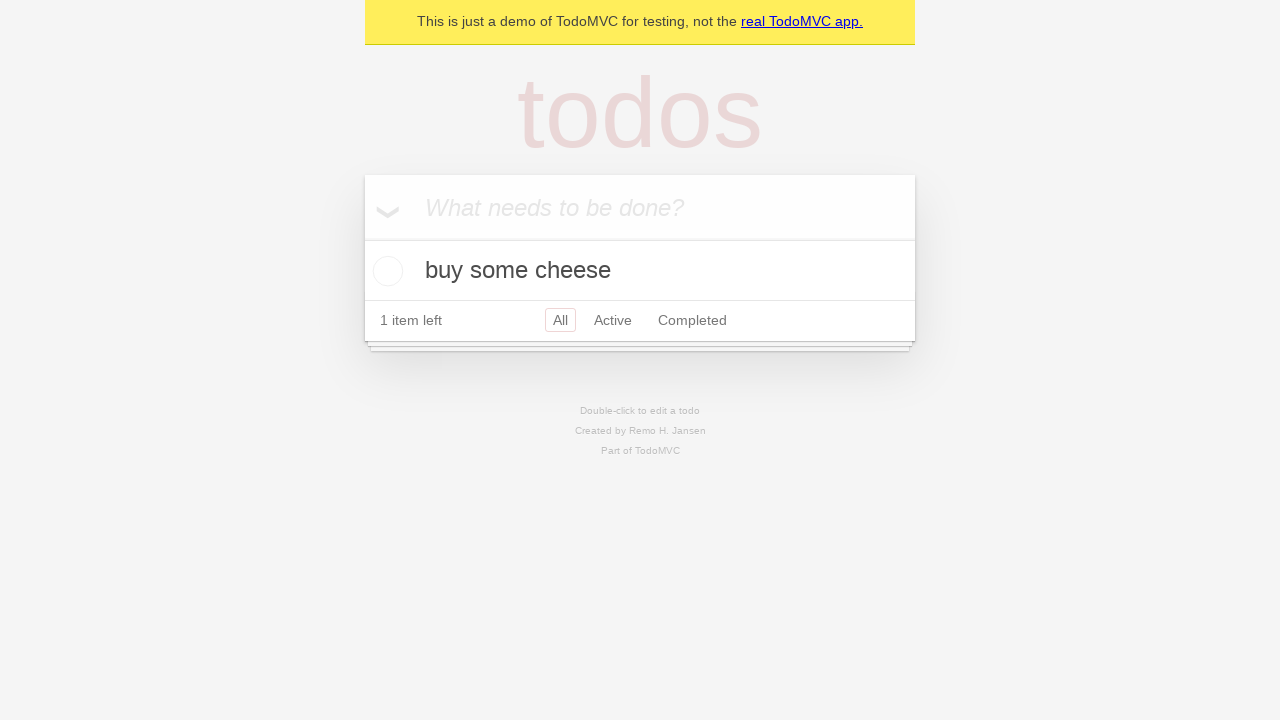

Filled todo input with 'feed the cat' on internal:attr=[placeholder="What needs to be done?"i]
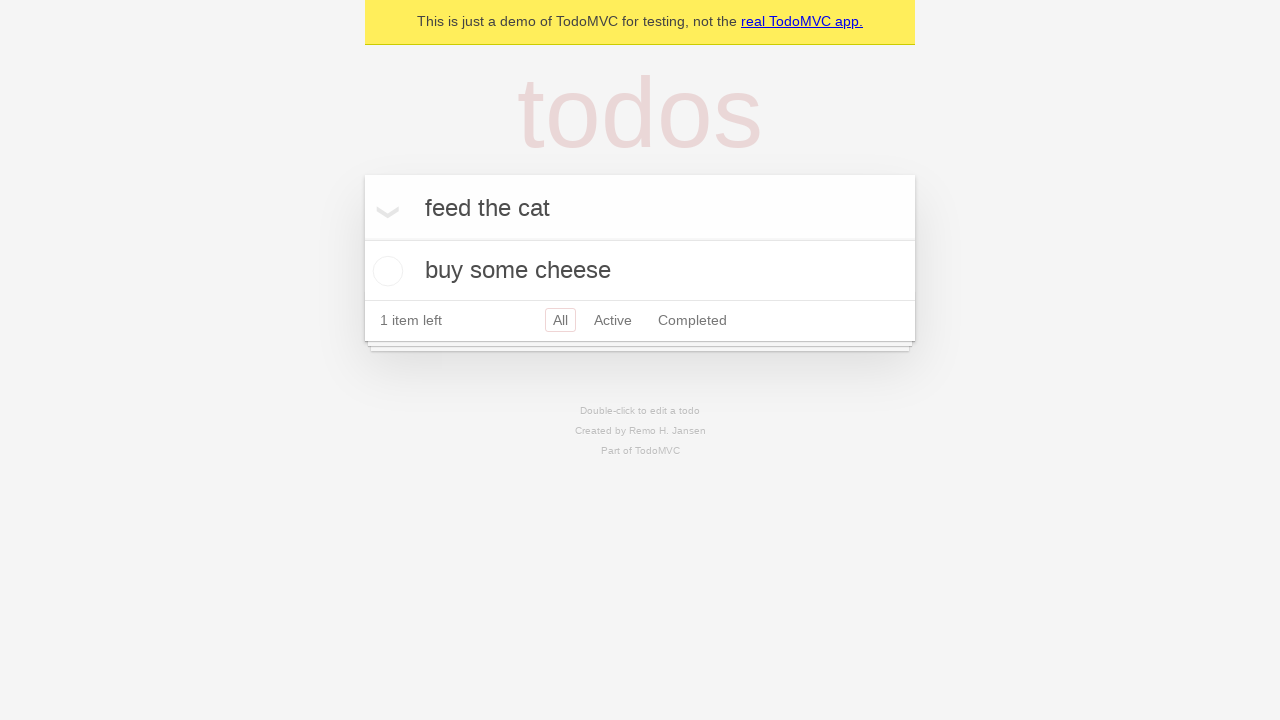

Pressed Enter to add todo 'feed the cat' on internal:attr=[placeholder="What needs to be done?"i]
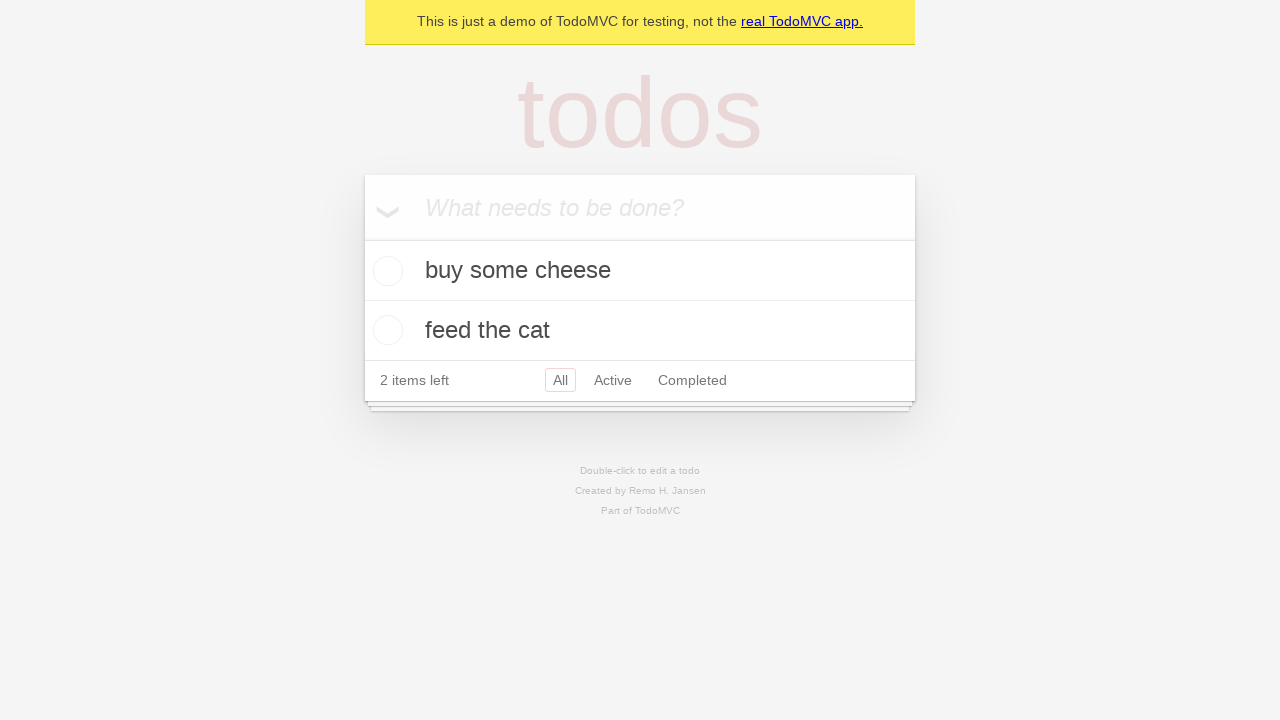

Filled todo input with 'book a doctors appointment' on internal:attr=[placeholder="What needs to be done?"i]
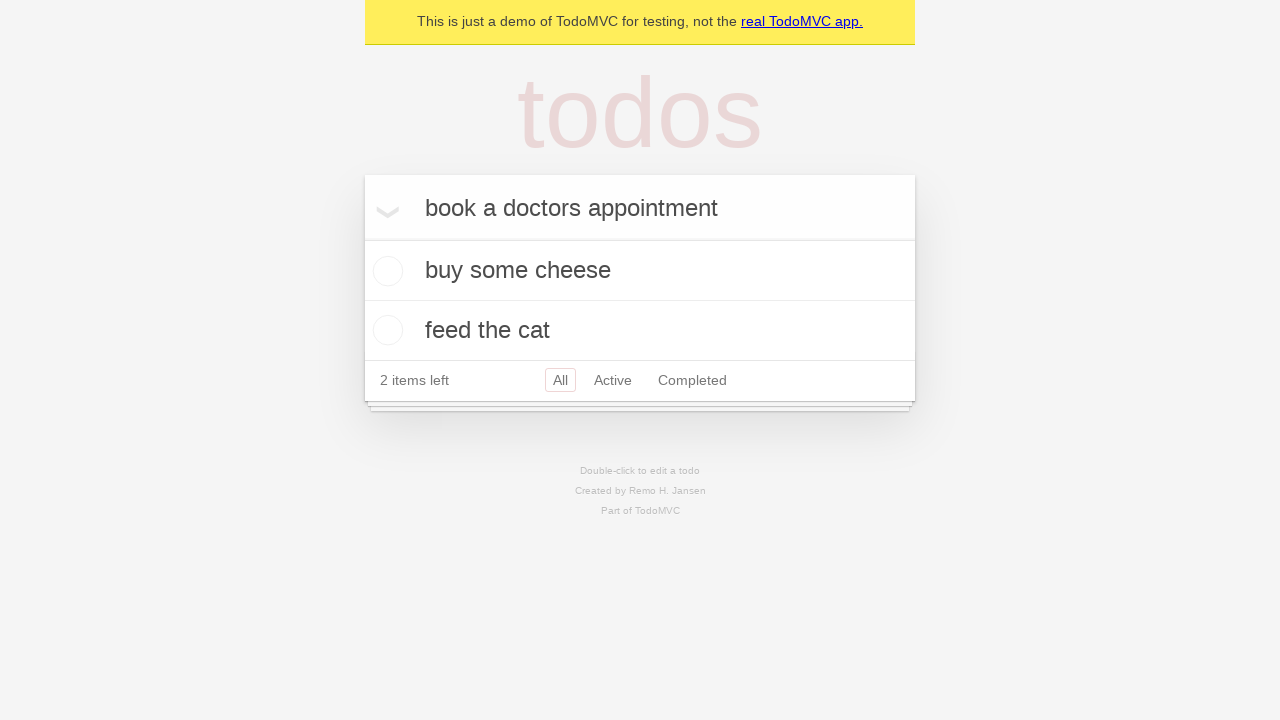

Pressed Enter to add todo 'book a doctors appointment' on internal:attr=[placeholder="What needs to be done?"i]
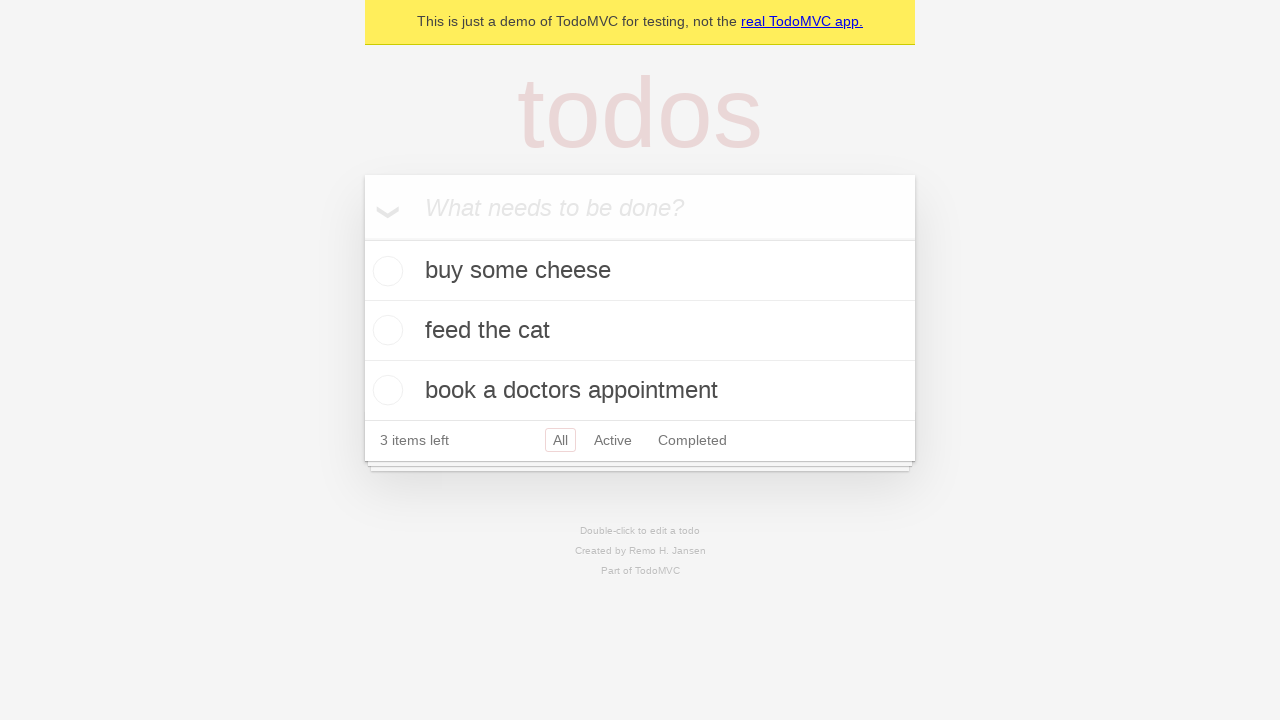

Checked the first todo item at (385, 271) on .todo-list li .toggle >> nth=0
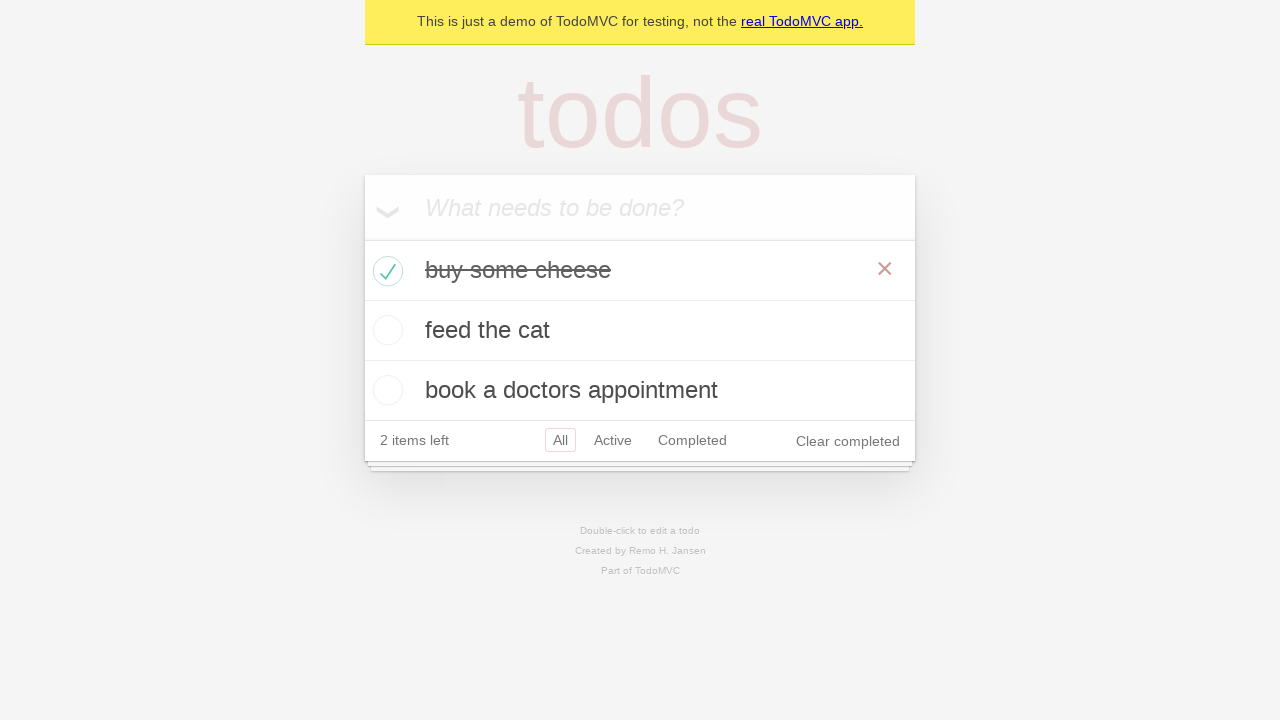

Clear completed button is now visible
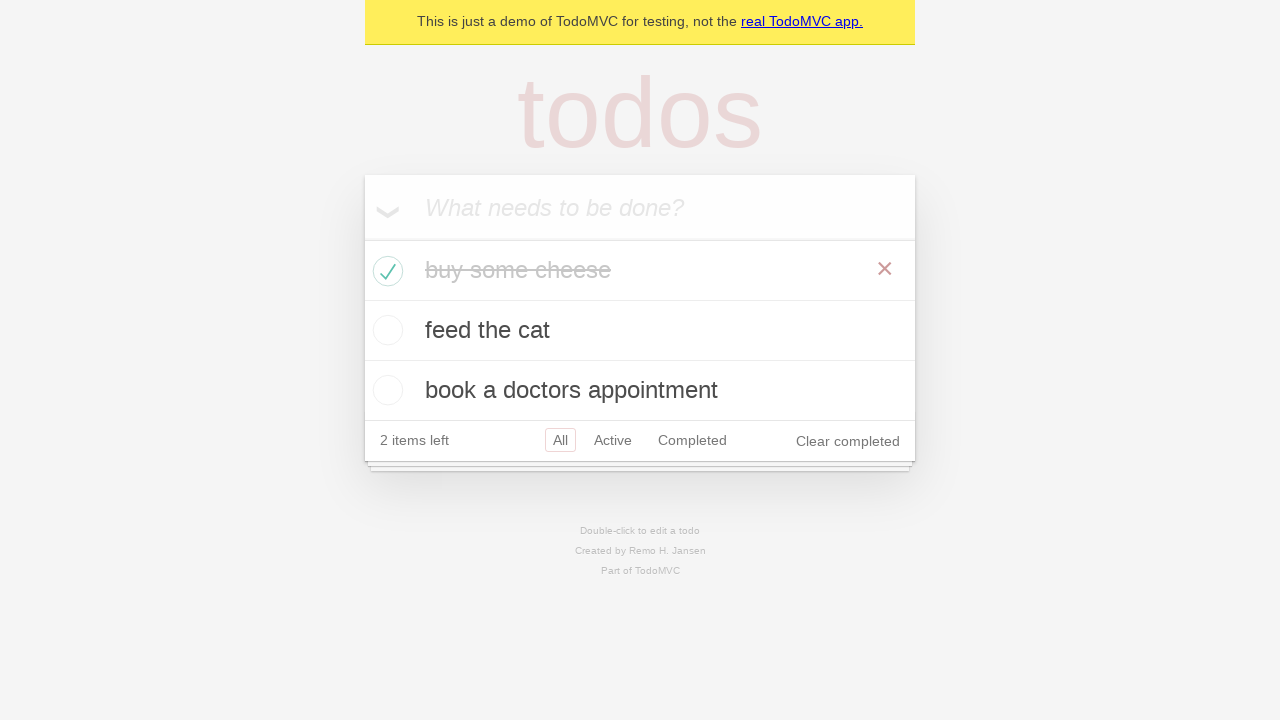

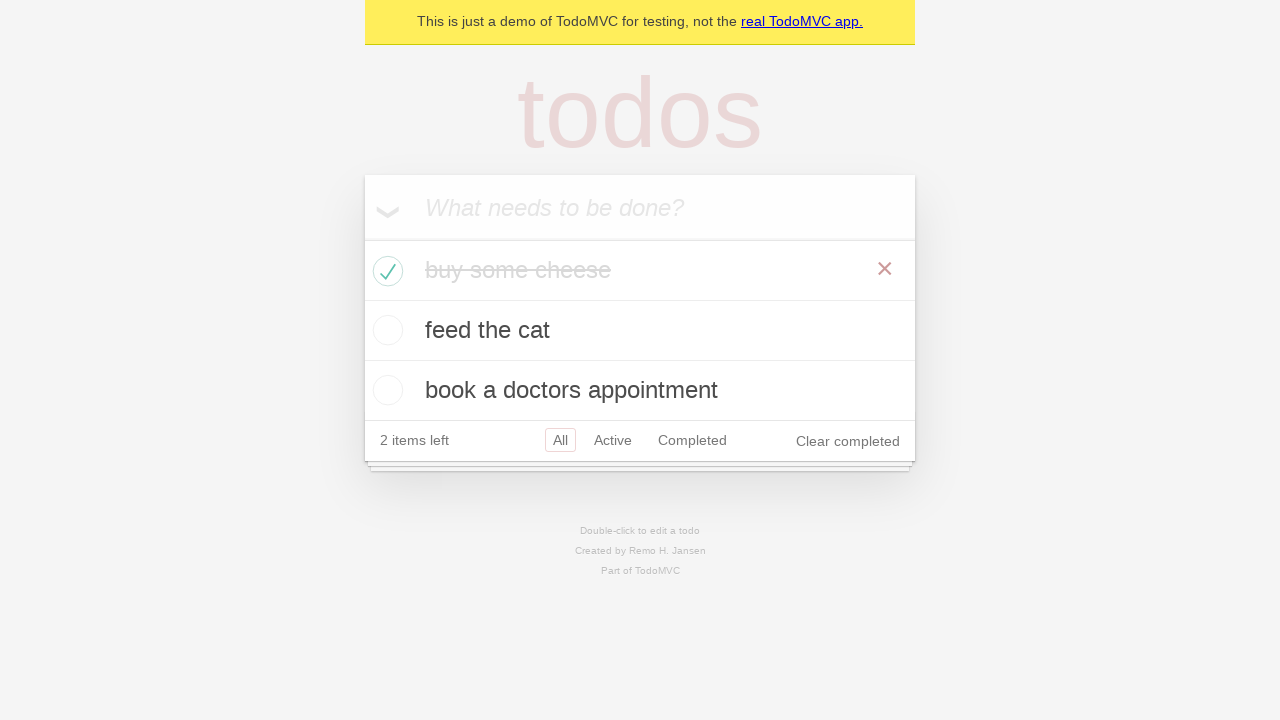